Adds 5 new rows to a dynamic table by clicking Add New button, filling in name, department and phone fields, and confirming each row addition

Starting URL: https://www.tutorialrepublic.com/snippets/bootstrap/table-with-add-and-delete-row-feature.php

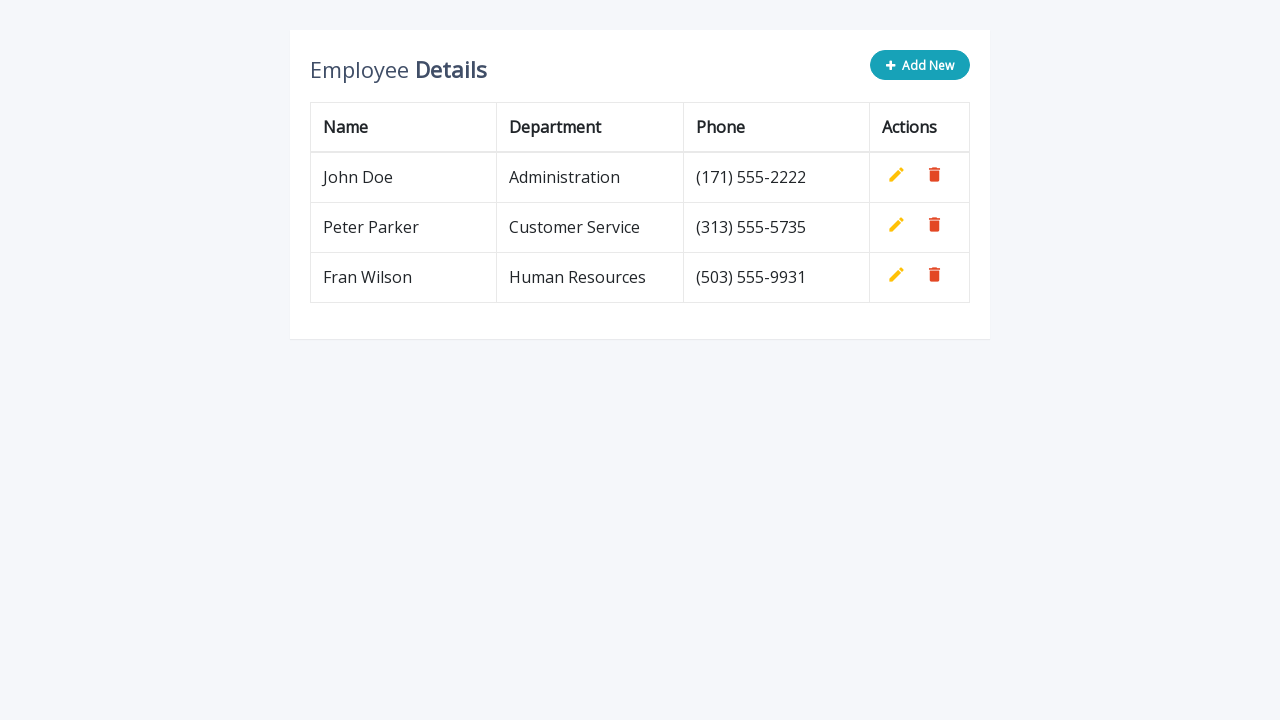

Navigated to table with add and delete row feature
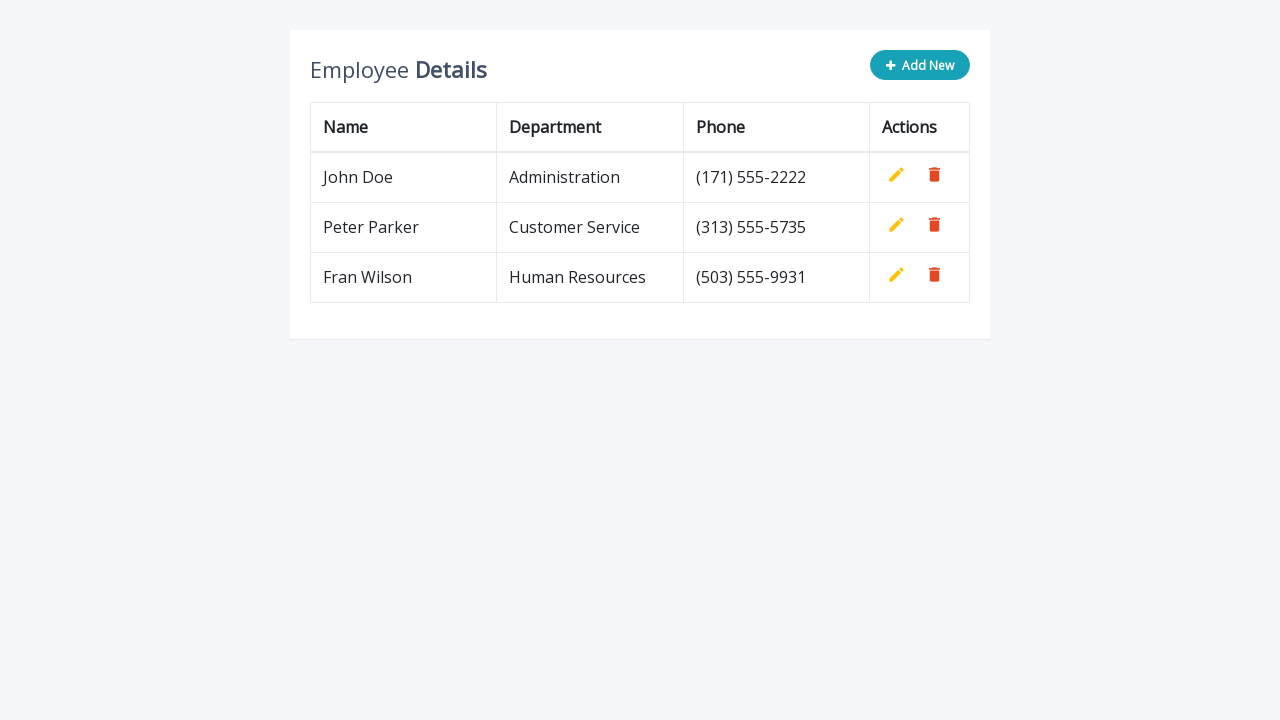

Clicked Add New button for row 1 at (920, 65) on .add-new
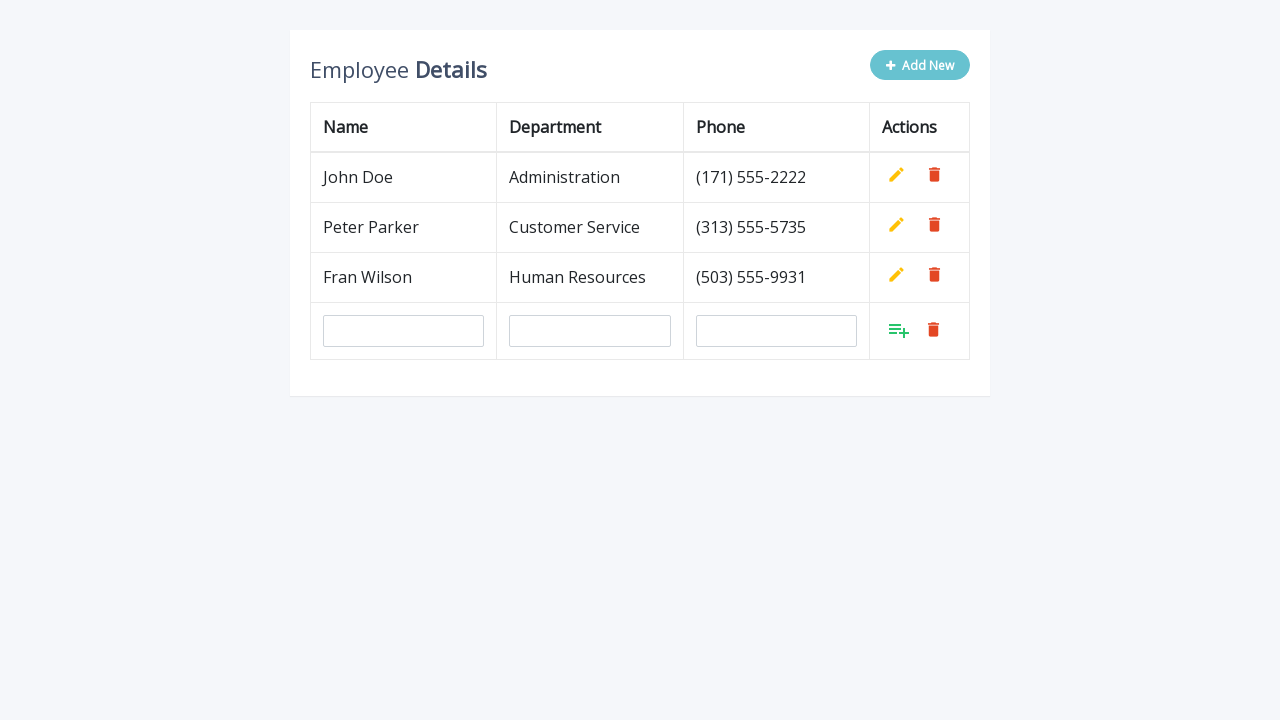

Filled name field with 'Iva Ivic' on input[name='name']
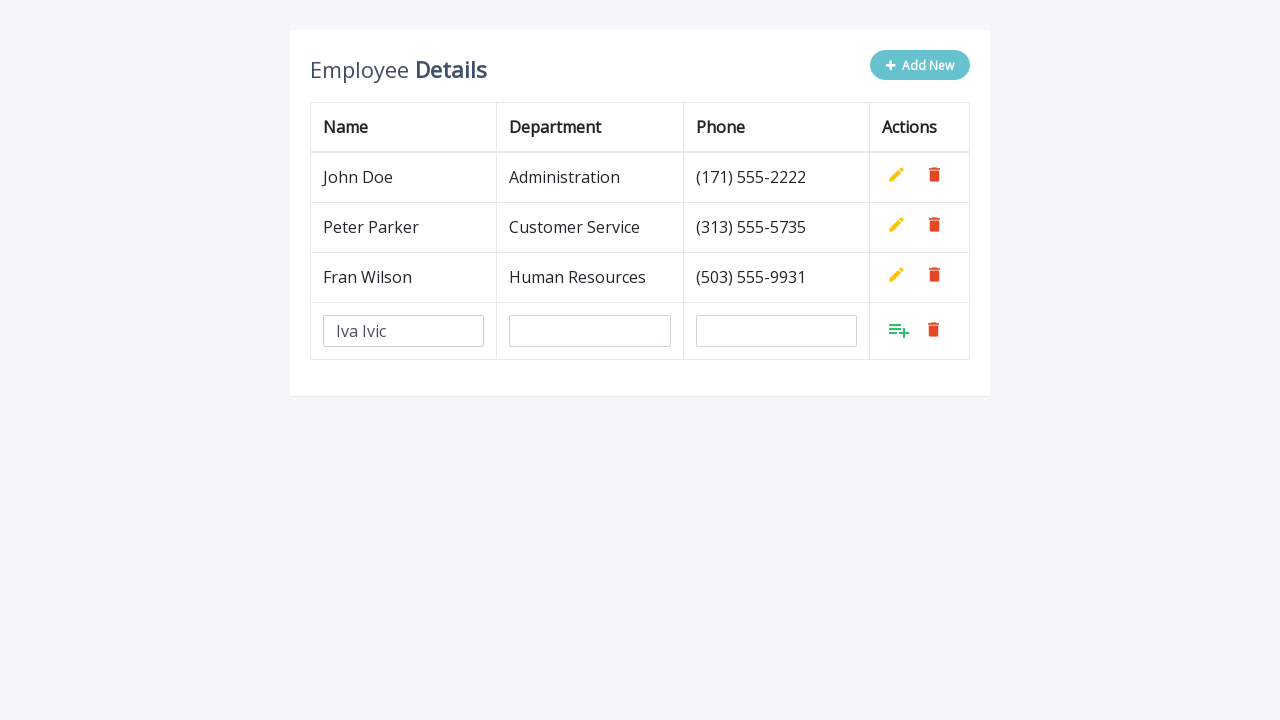

Filled department field with 'Quality Assurance' on input[name='department']
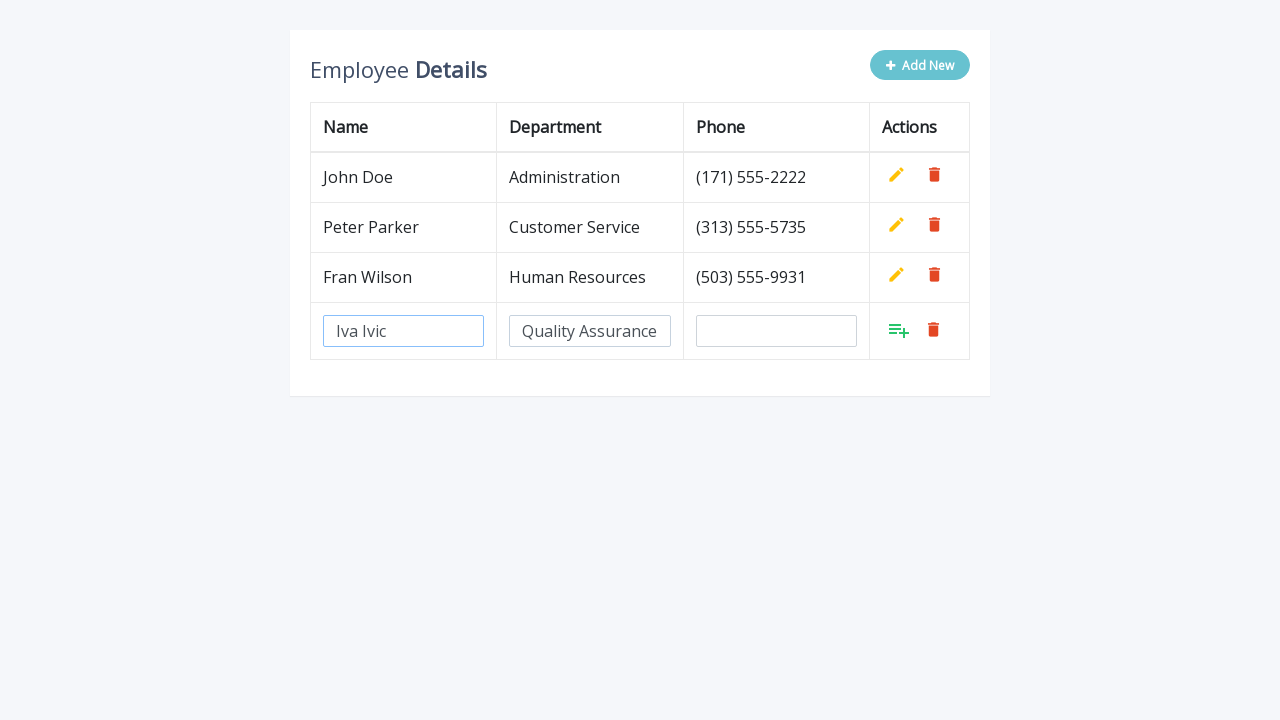

Filled phone field with '(517)456-789' on input[name='phone']
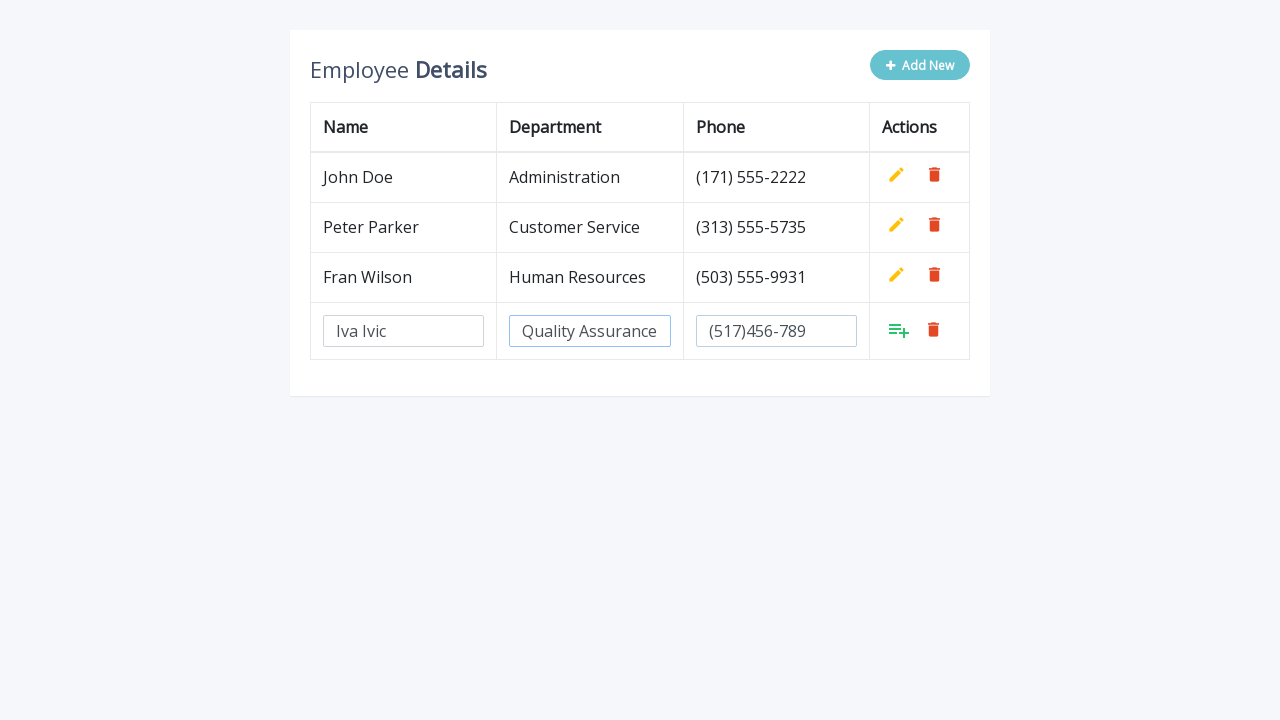

Clicked Add button to confirm row 1 at (899, 330) on a.add >> nth=3
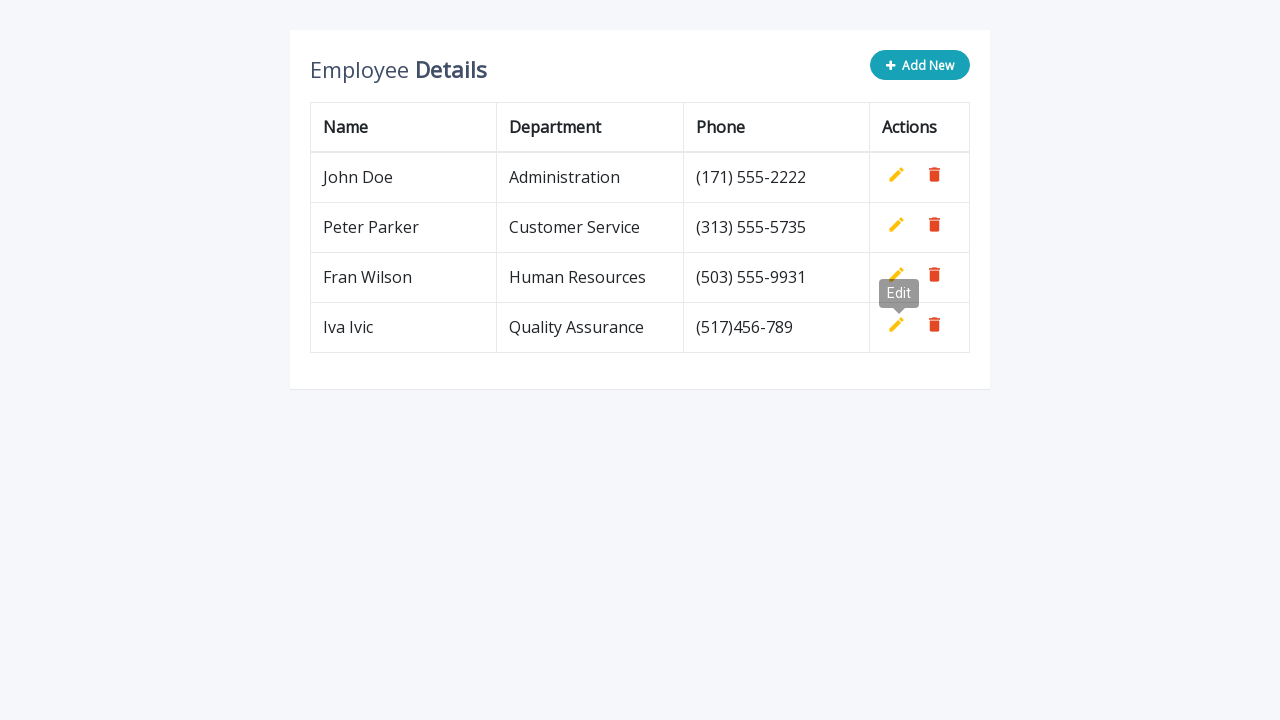

Waited for row to be added to table
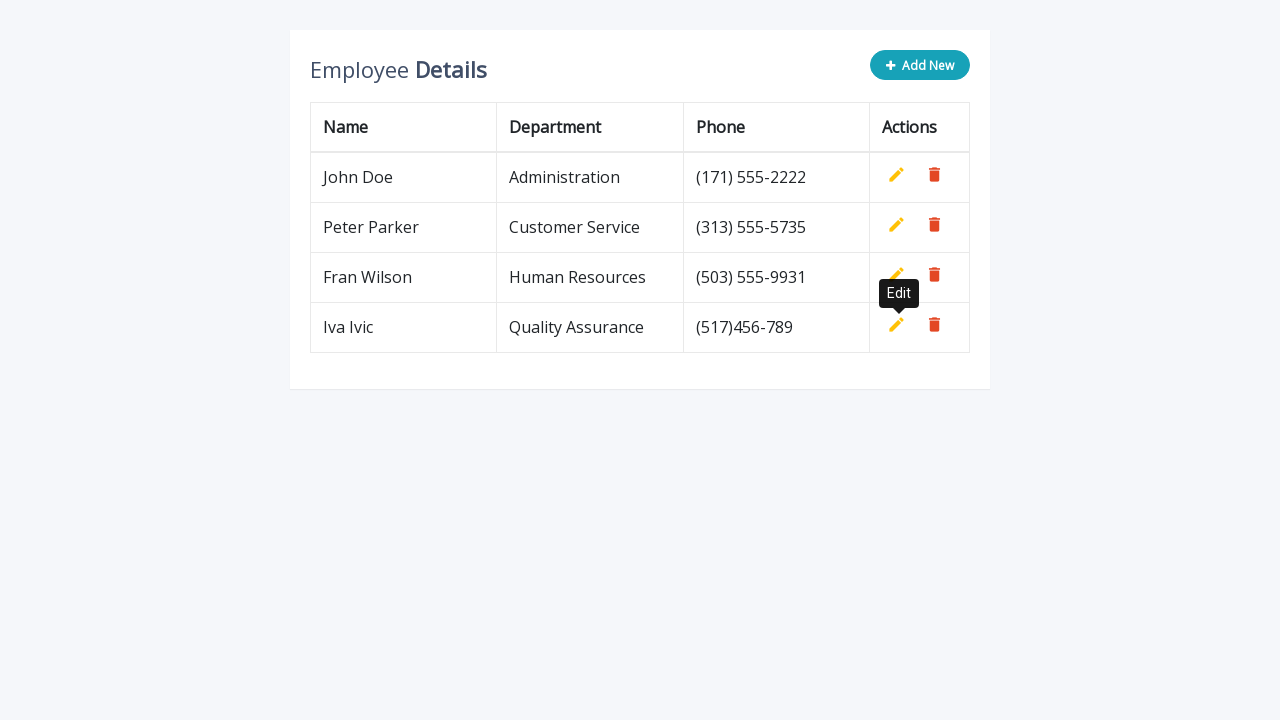

Clicked Add New button for row 2 at (920, 65) on .add-new
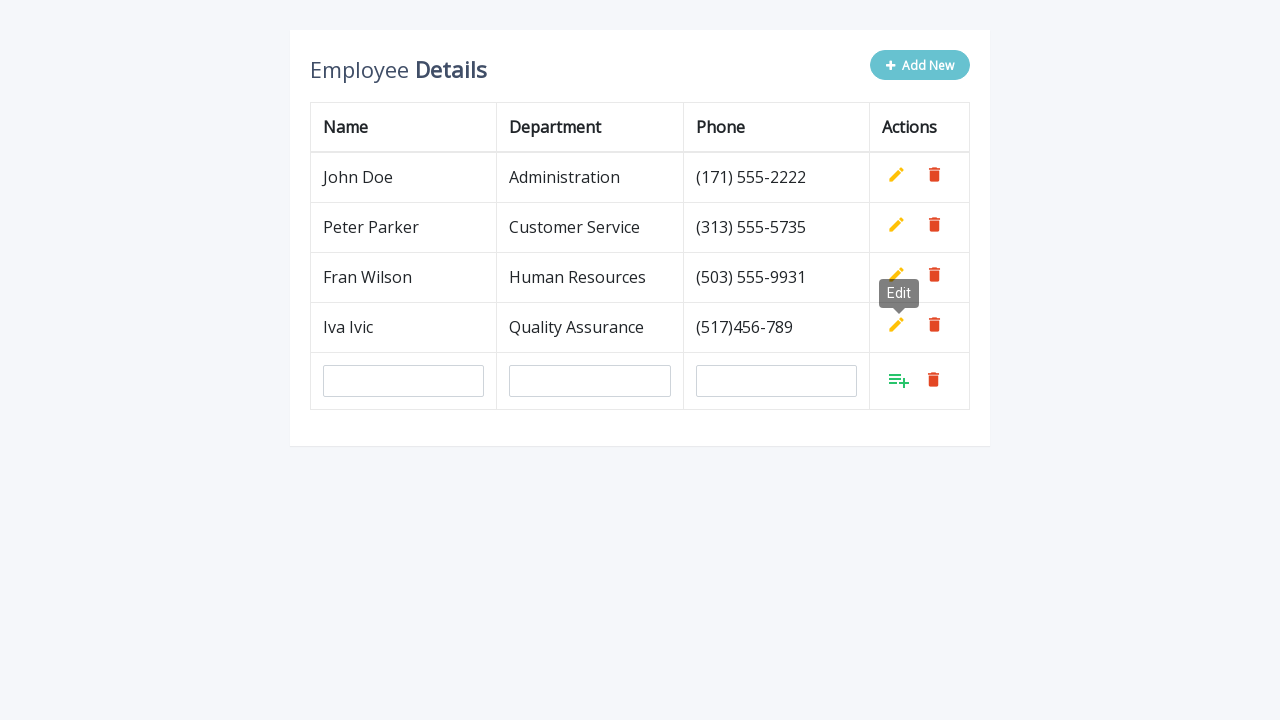

Filled name field with 'Iva Ivic' on input[name='name']
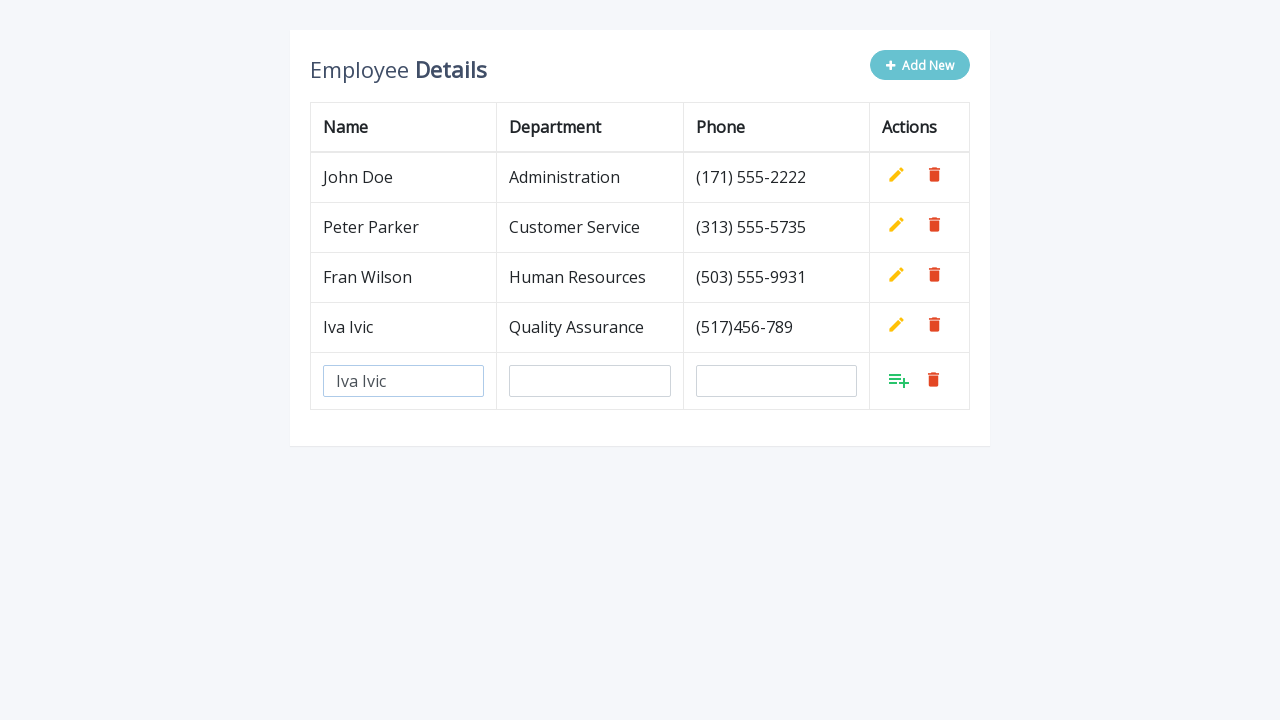

Filled department field with 'Quality Assurance' on input[name='department']
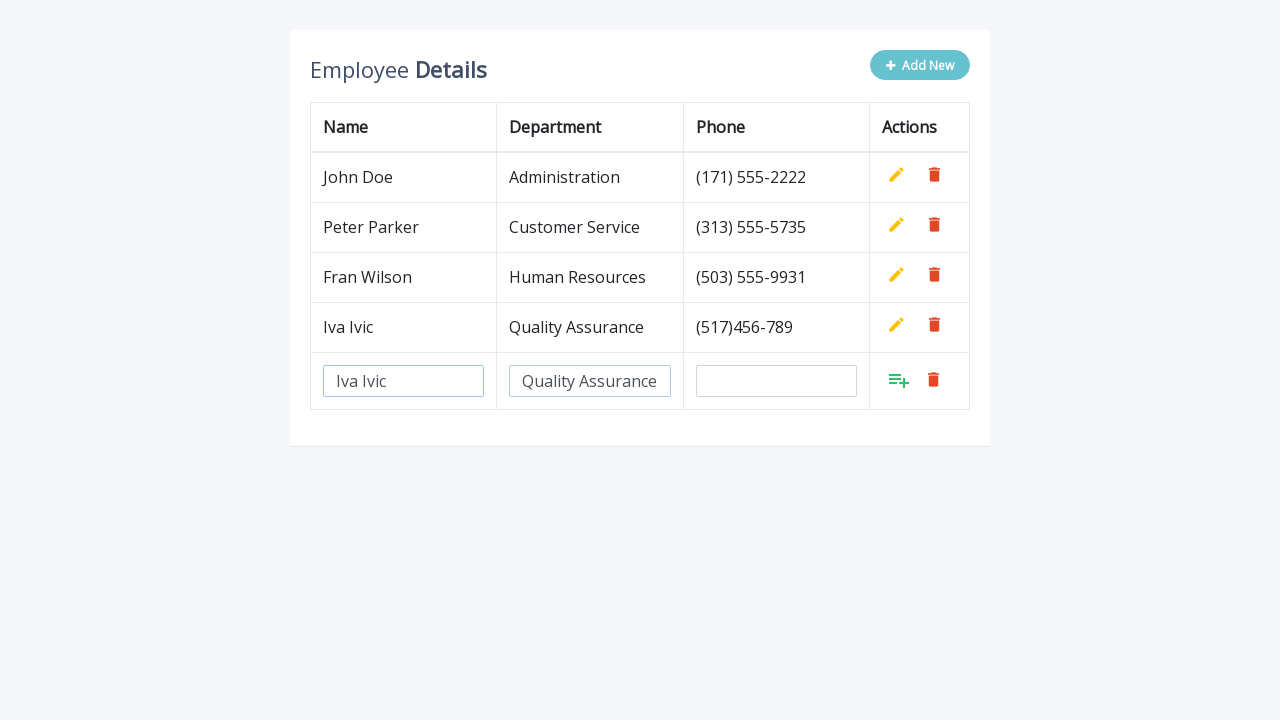

Filled phone field with '(517)456-789' on input[name='phone']
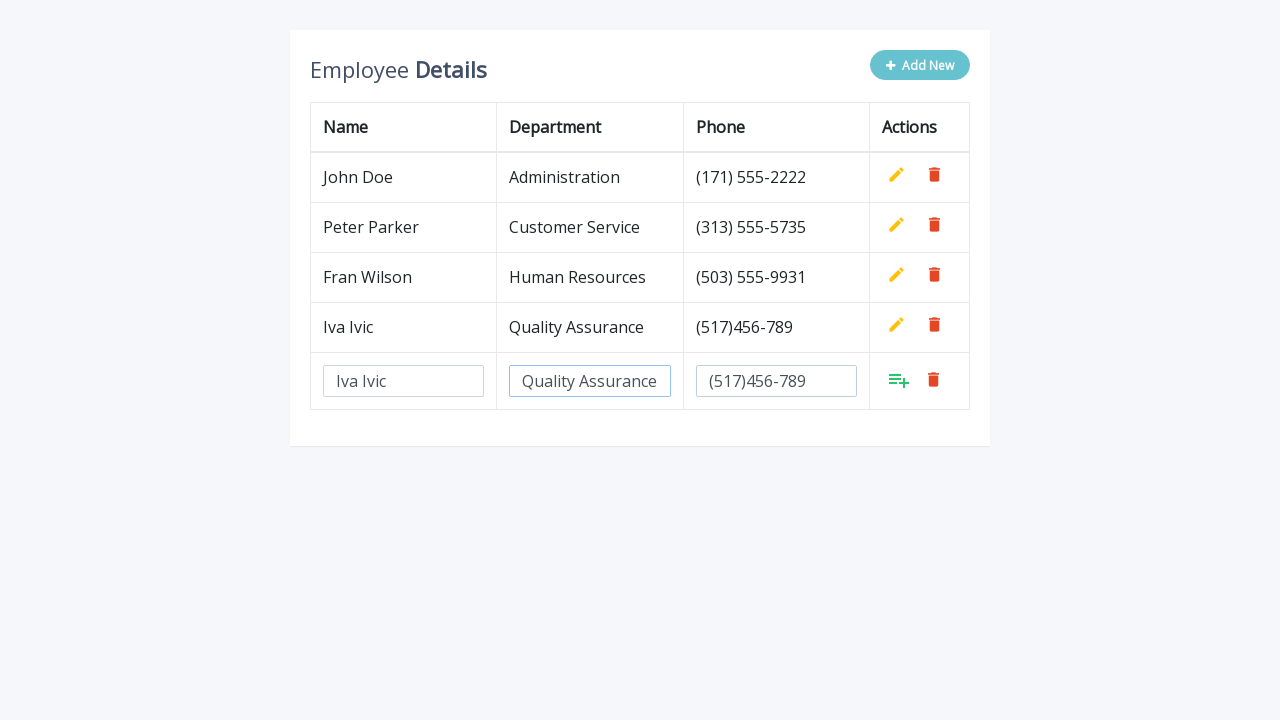

Clicked Add button to confirm row 2 at (899, 380) on a.add >> nth=4
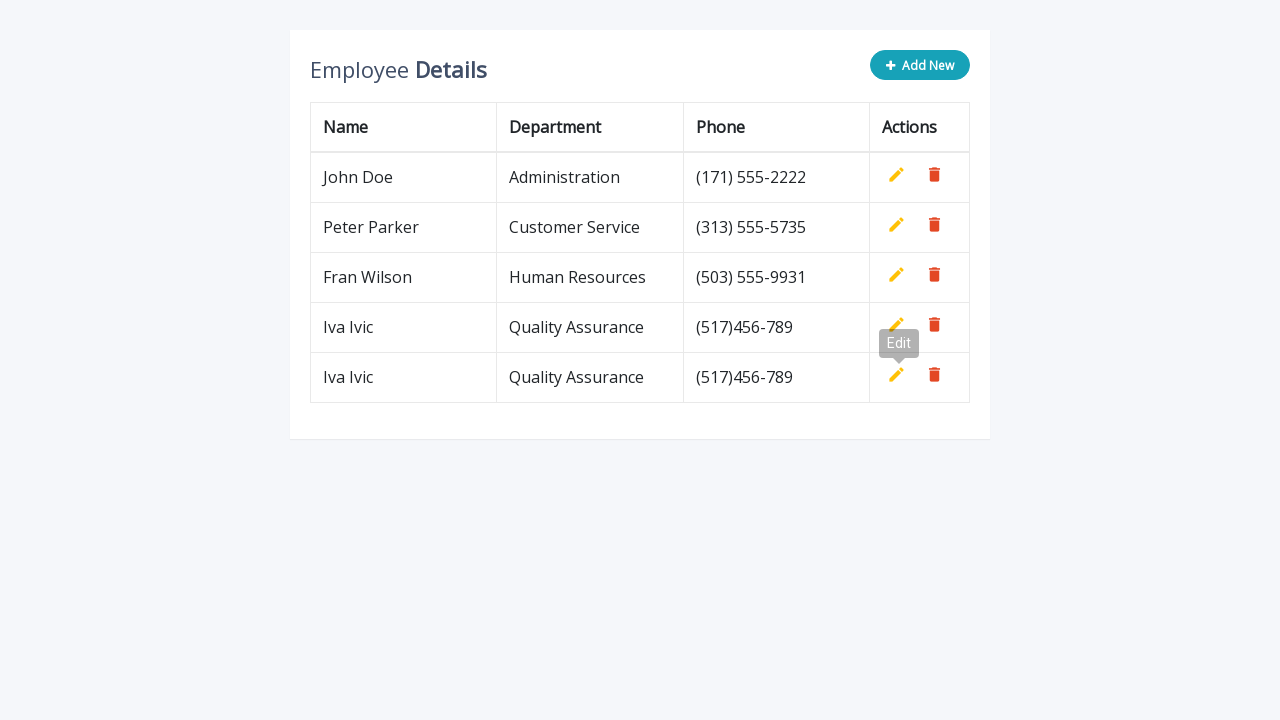

Waited for row to be added to table
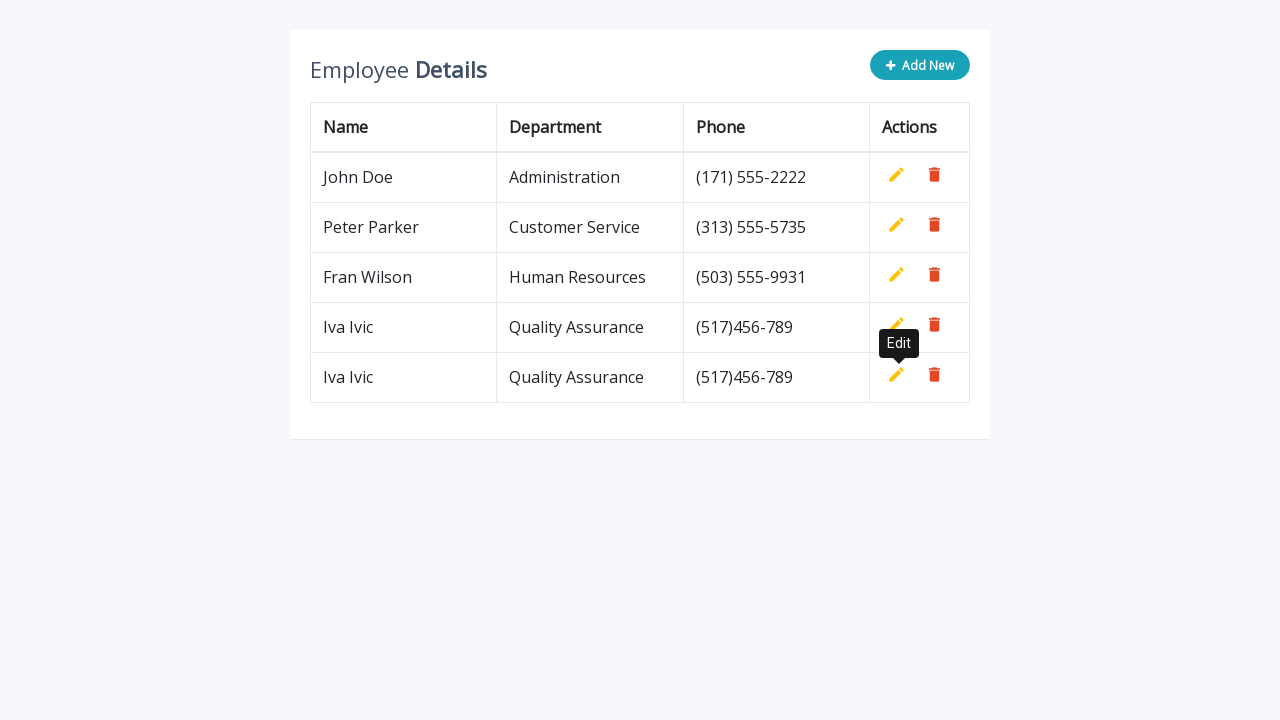

Clicked Add New button for row 3 at (920, 65) on .add-new
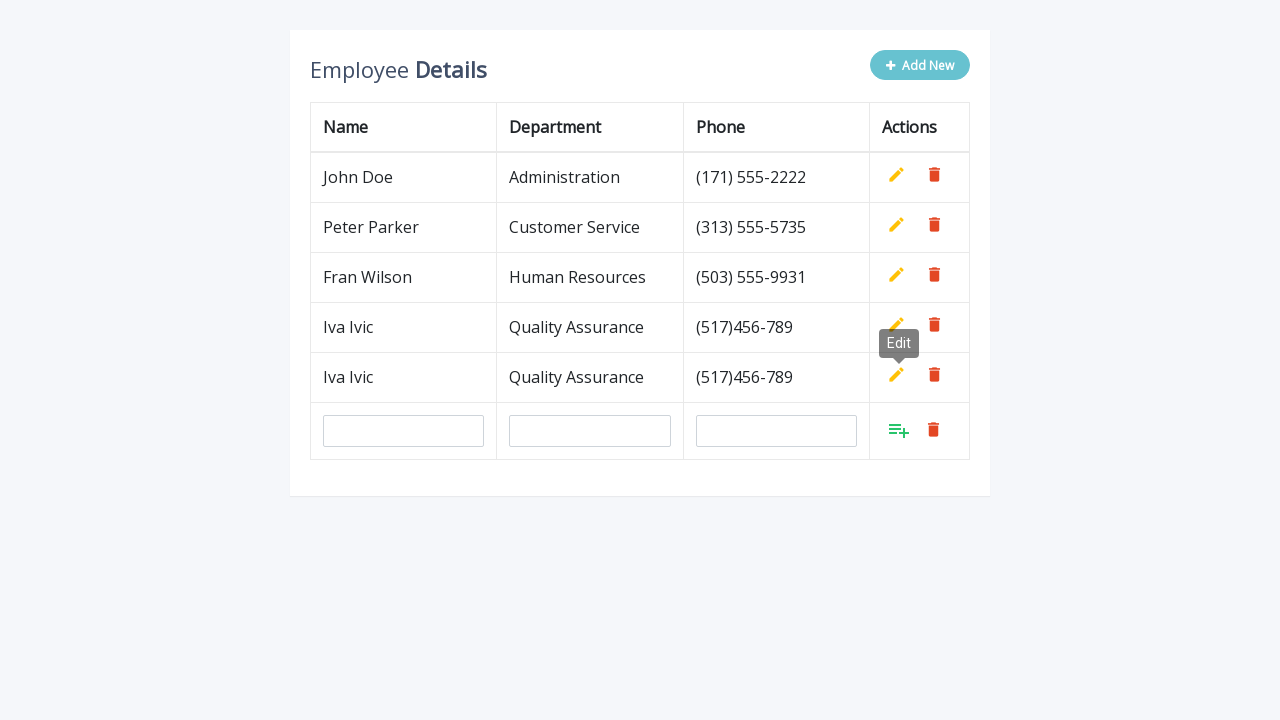

Filled name field with 'Iva Ivic' on input[name='name']
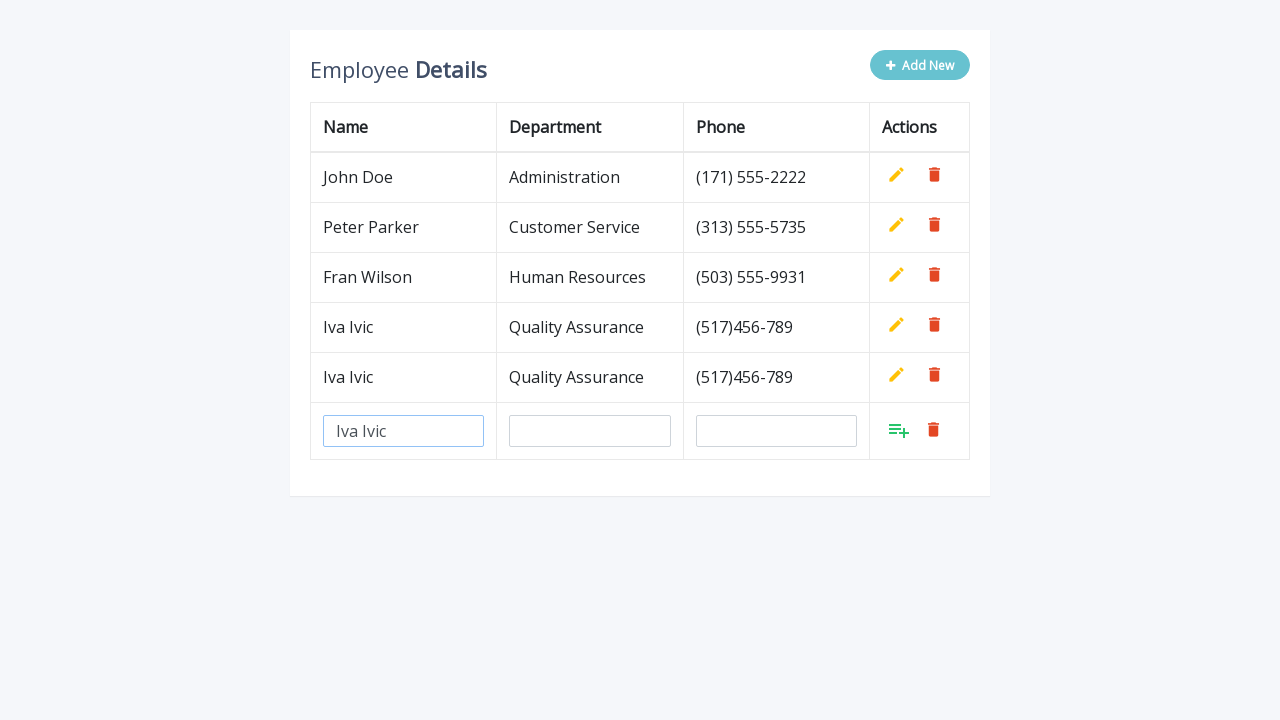

Filled department field with 'Quality Assurance' on input[name='department']
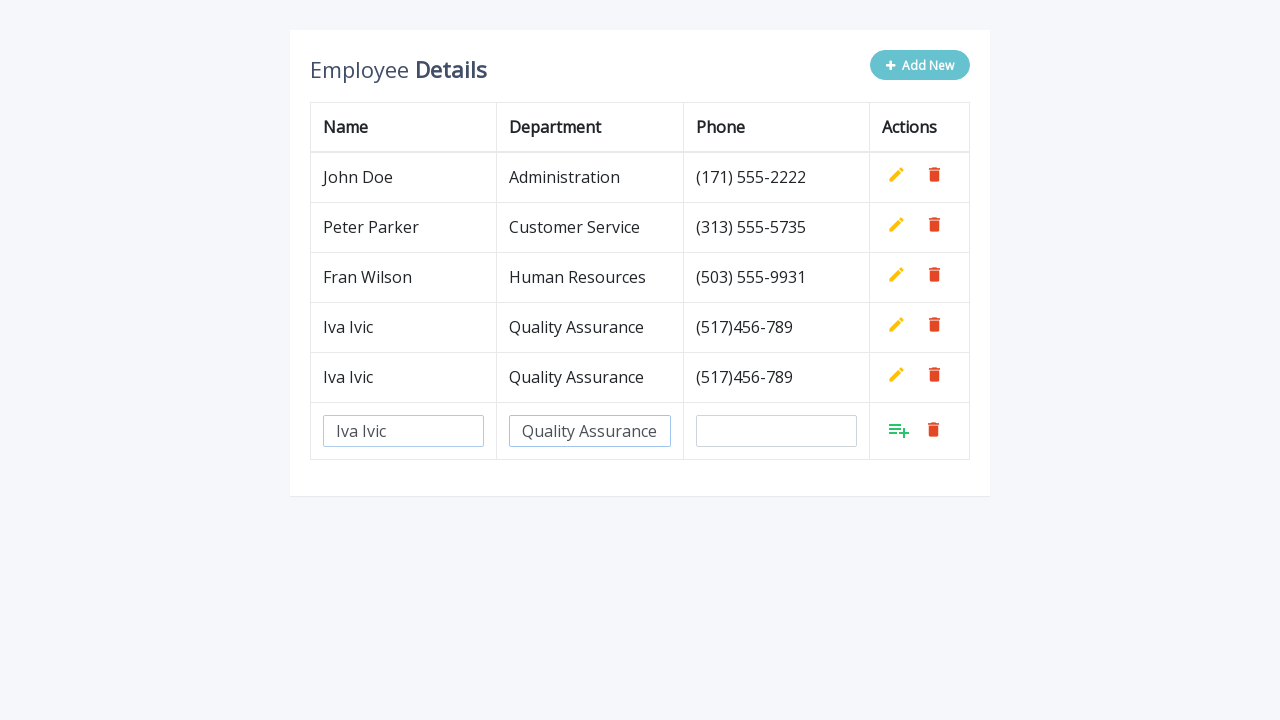

Filled phone field with '(517)456-789' on input[name='phone']
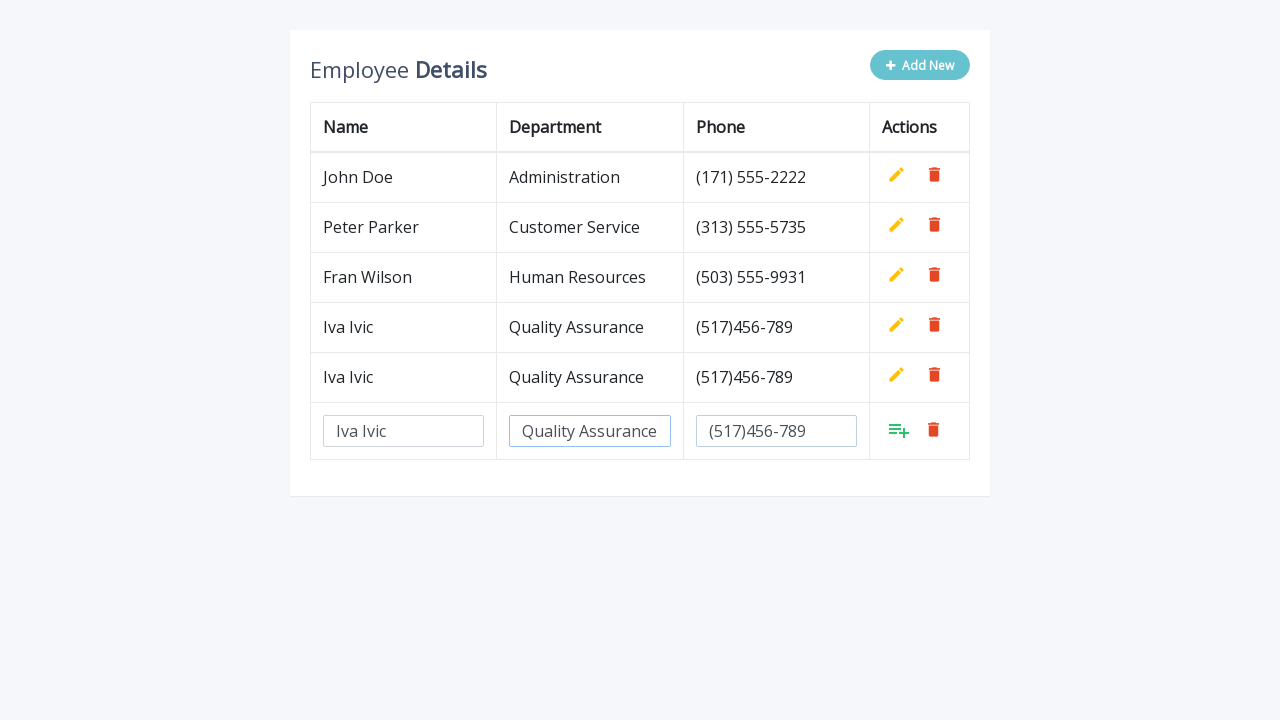

Clicked Add button to confirm row 3 at (899, 430) on a.add >> nth=5
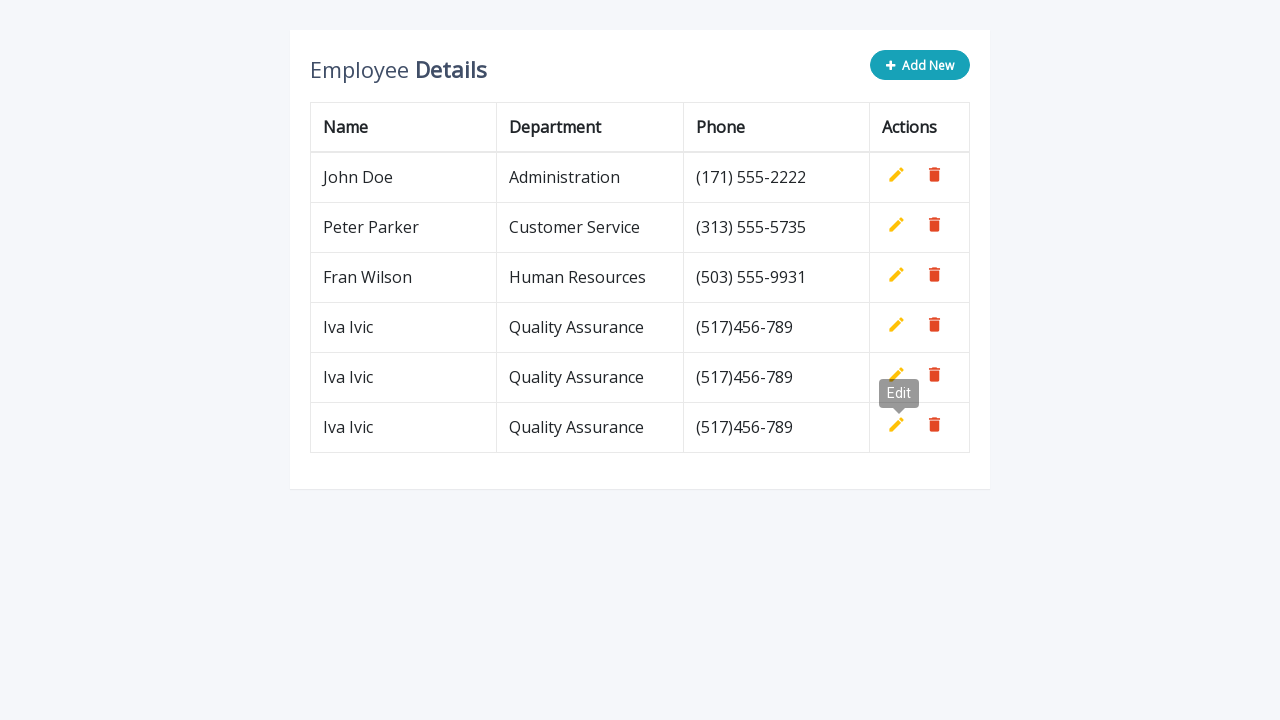

Waited for row to be added to table
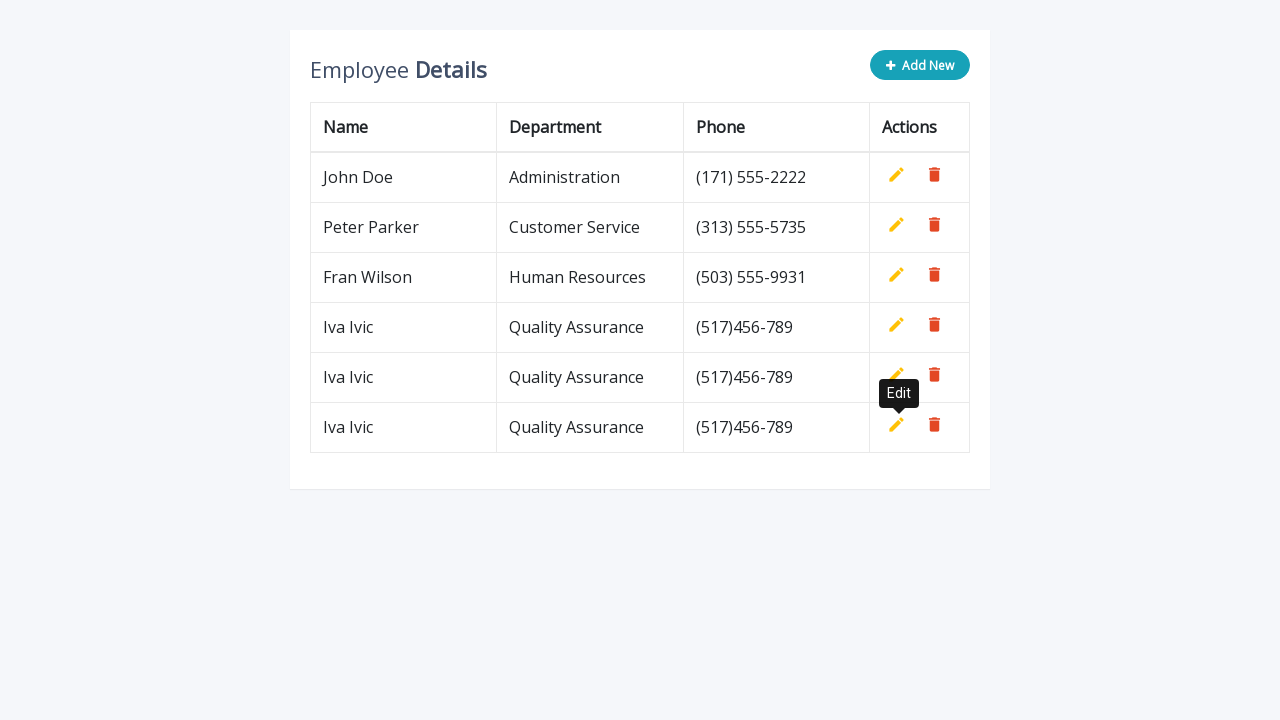

Clicked Add New button for row 4 at (920, 65) on .add-new
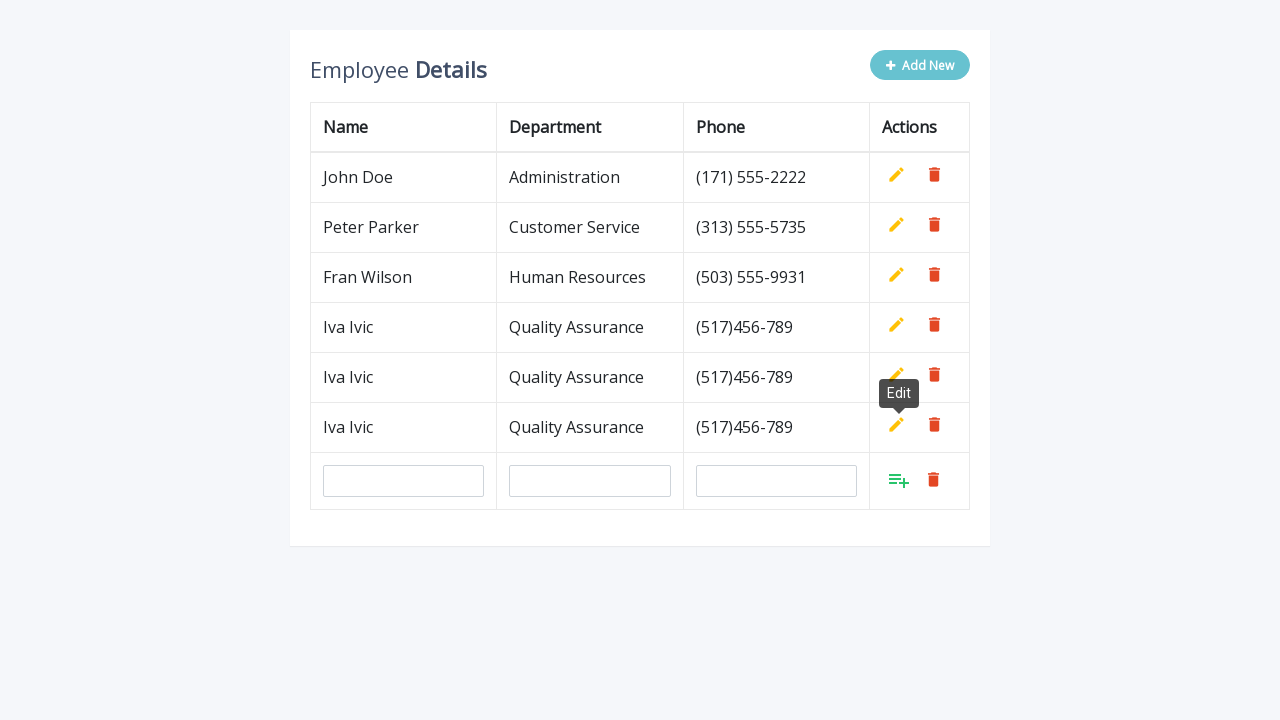

Filled name field with 'Iva Ivic' on input[name='name']
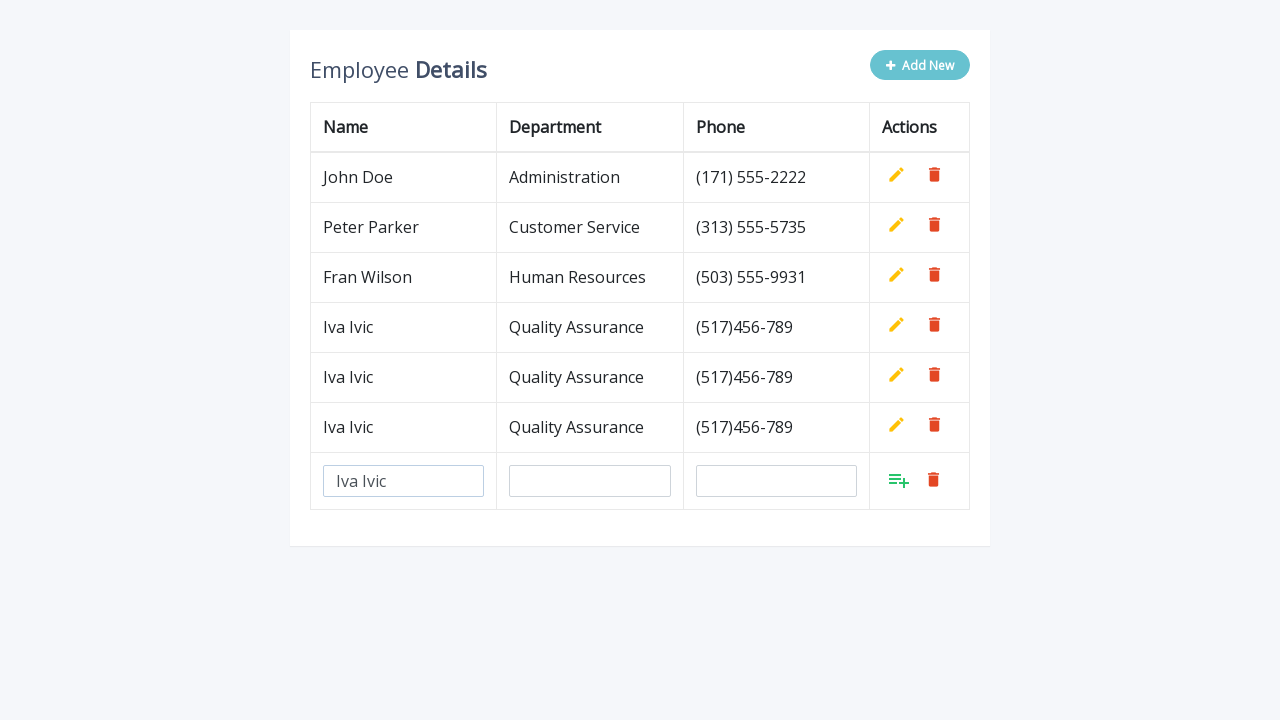

Filled department field with 'Quality Assurance' on input[name='department']
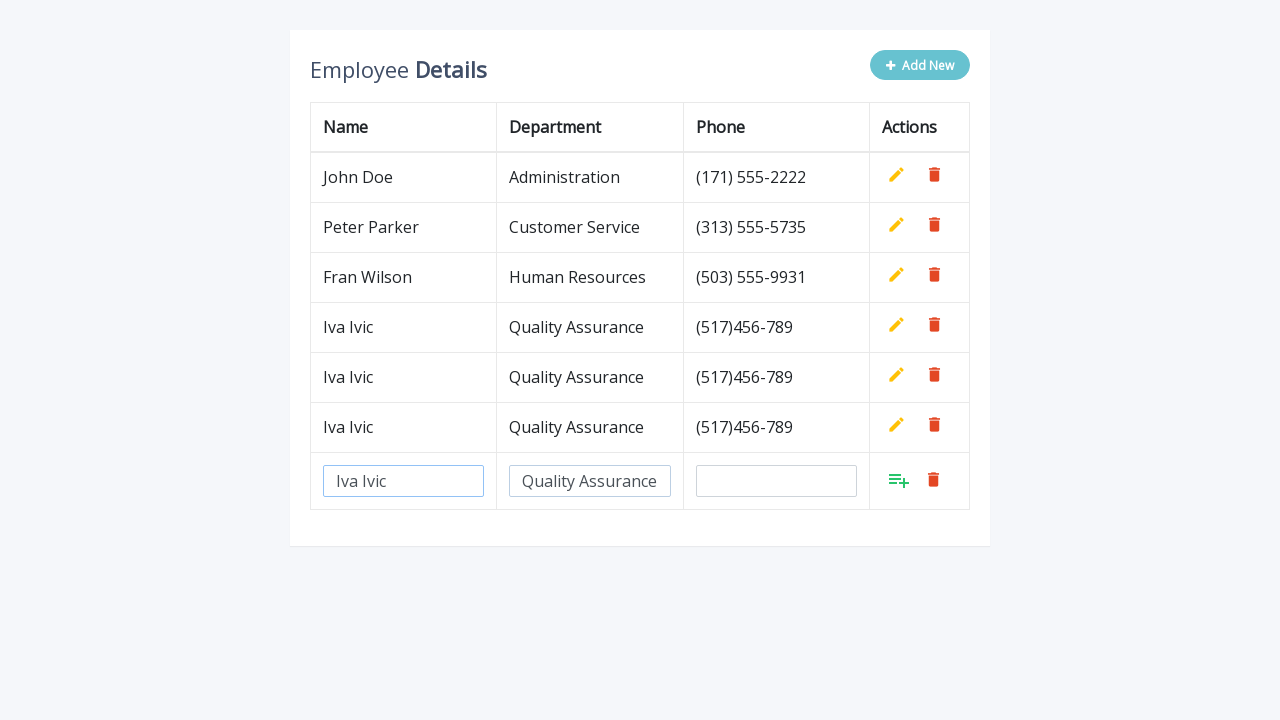

Filled phone field with '(517)456-789' on input[name='phone']
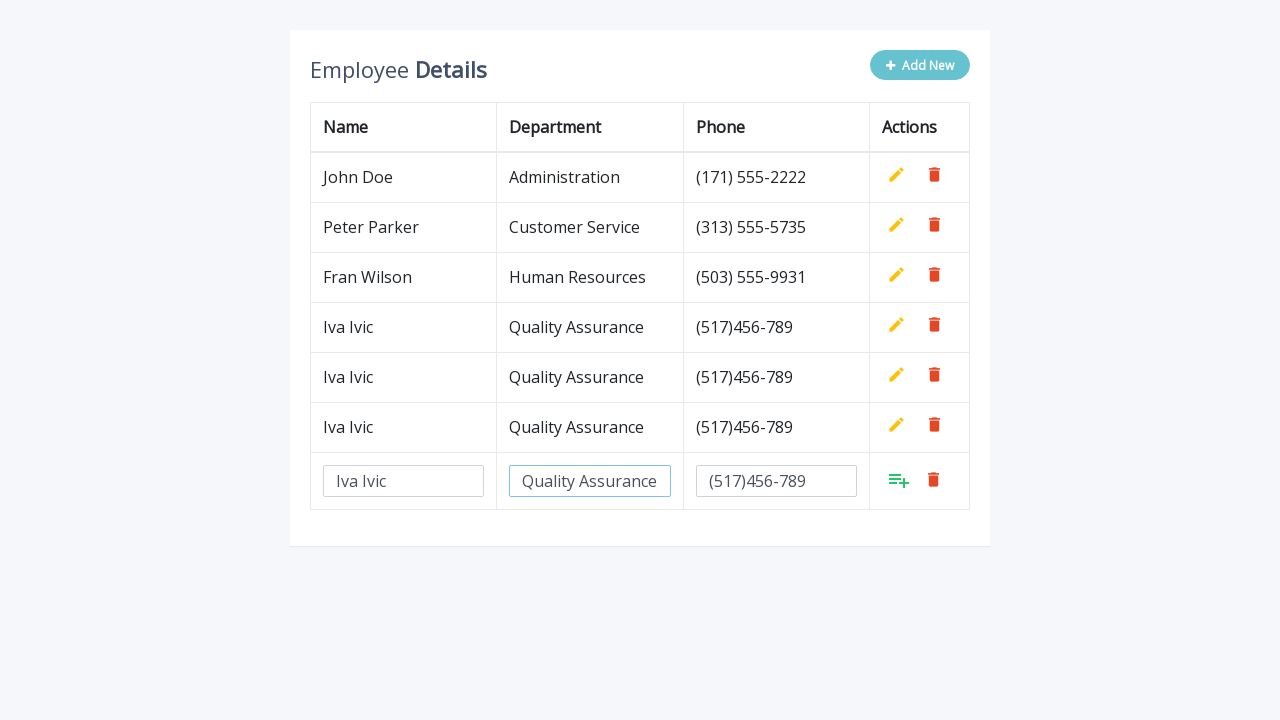

Clicked Add button to confirm row 4 at (899, 480) on a.add >> nth=6
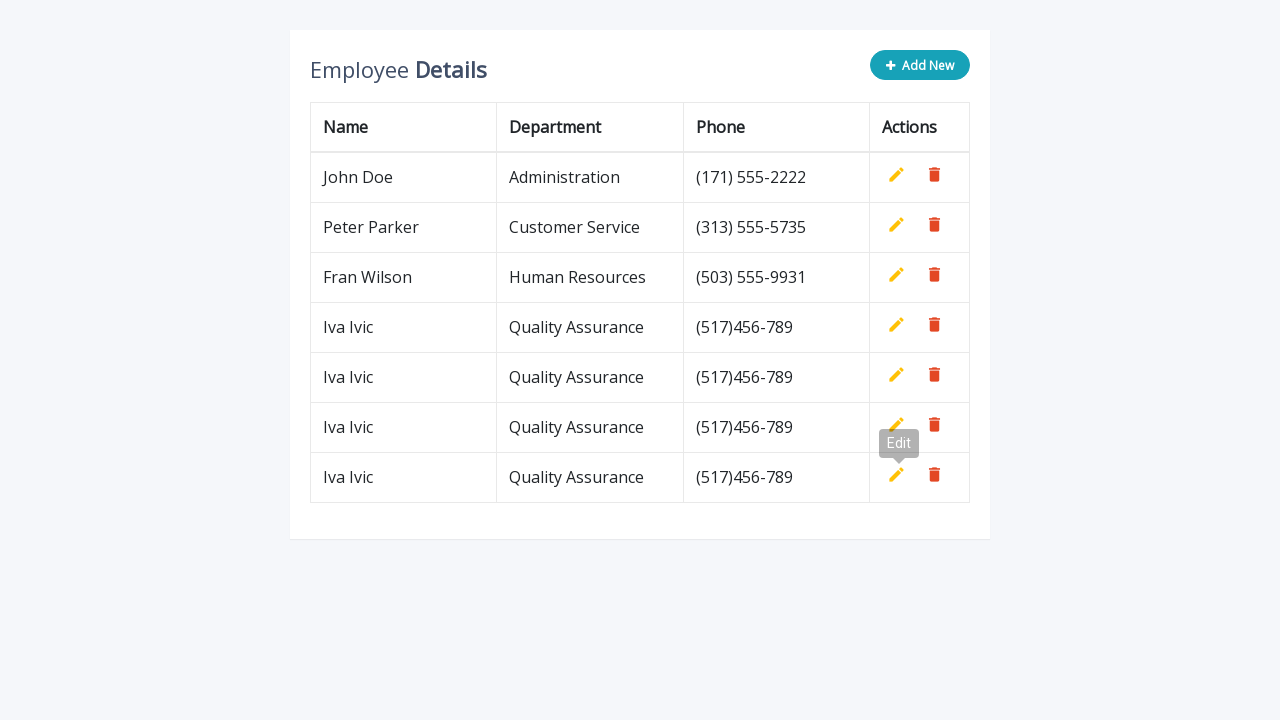

Waited for row to be added to table
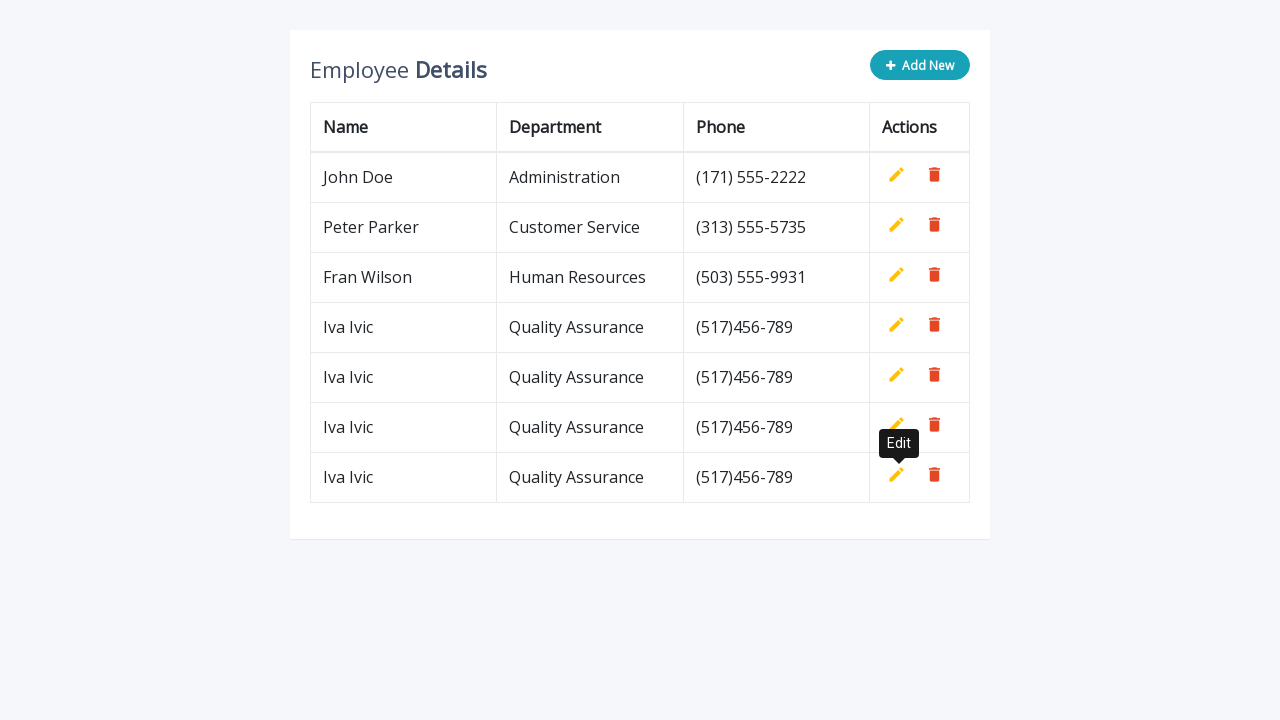

Clicked Add New button for row 5 at (920, 65) on .add-new
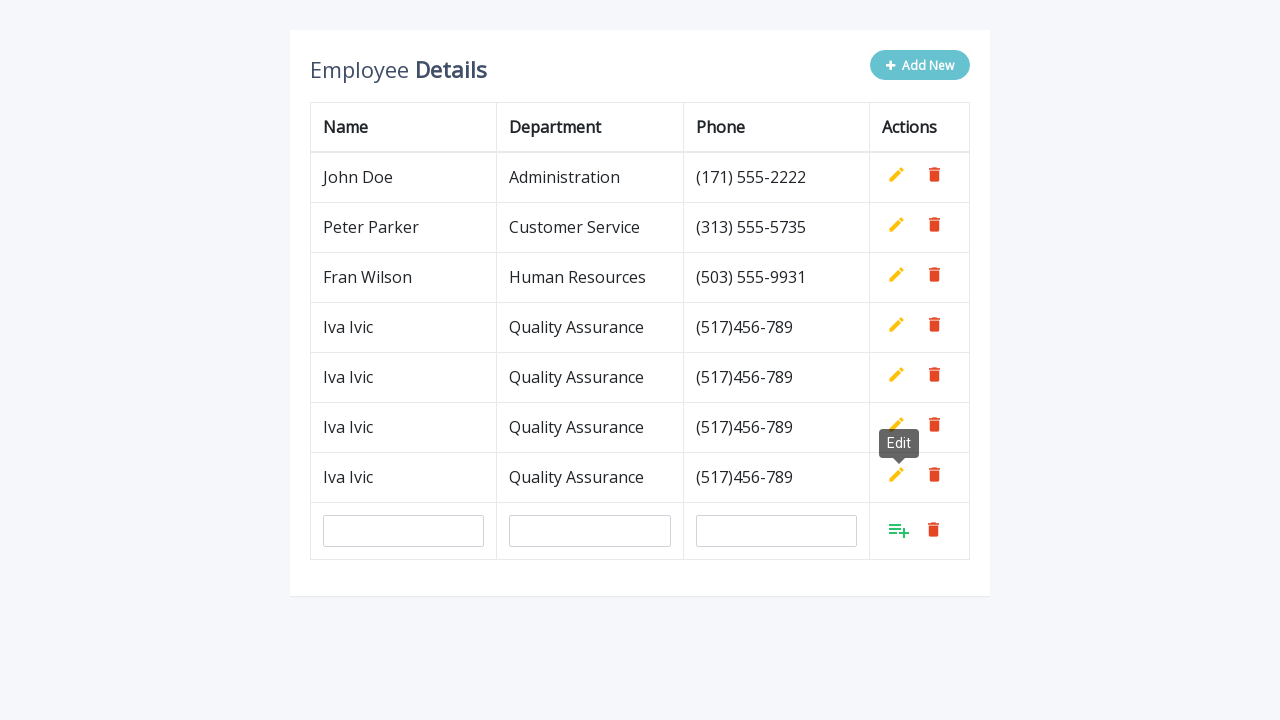

Filled name field with 'Iva Ivic' on input[name='name']
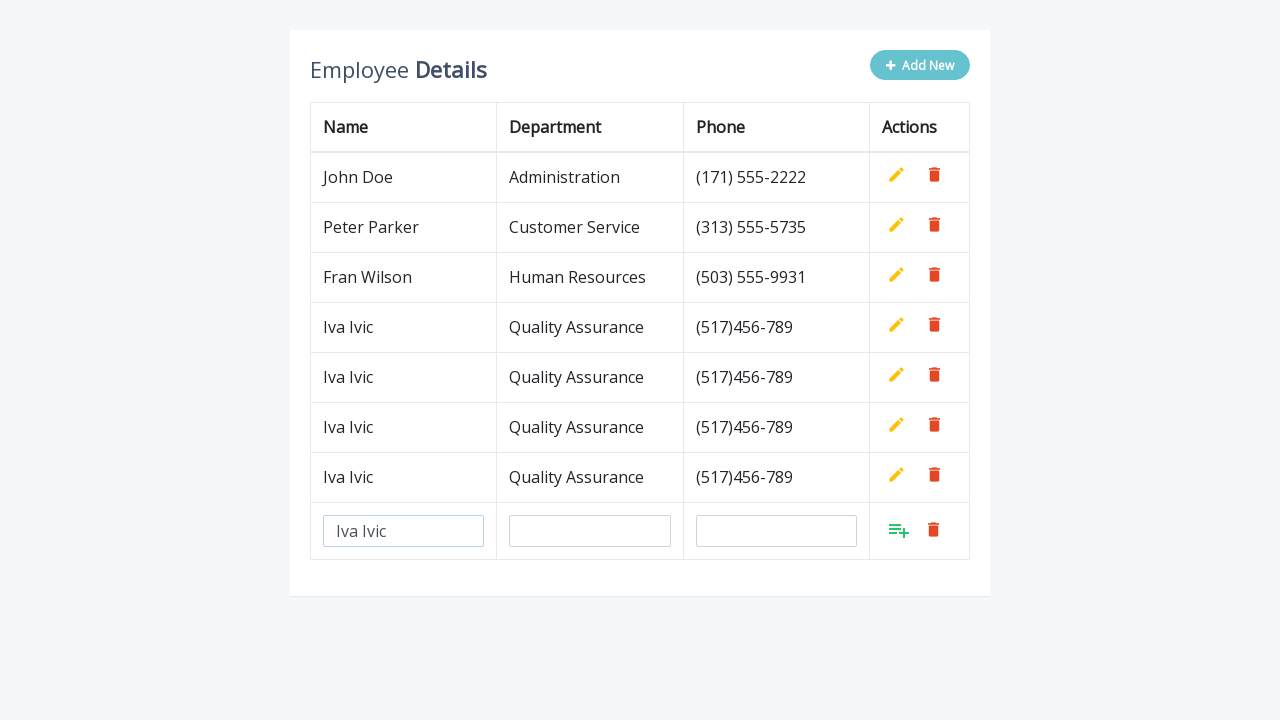

Filled department field with 'Quality Assurance' on input[name='department']
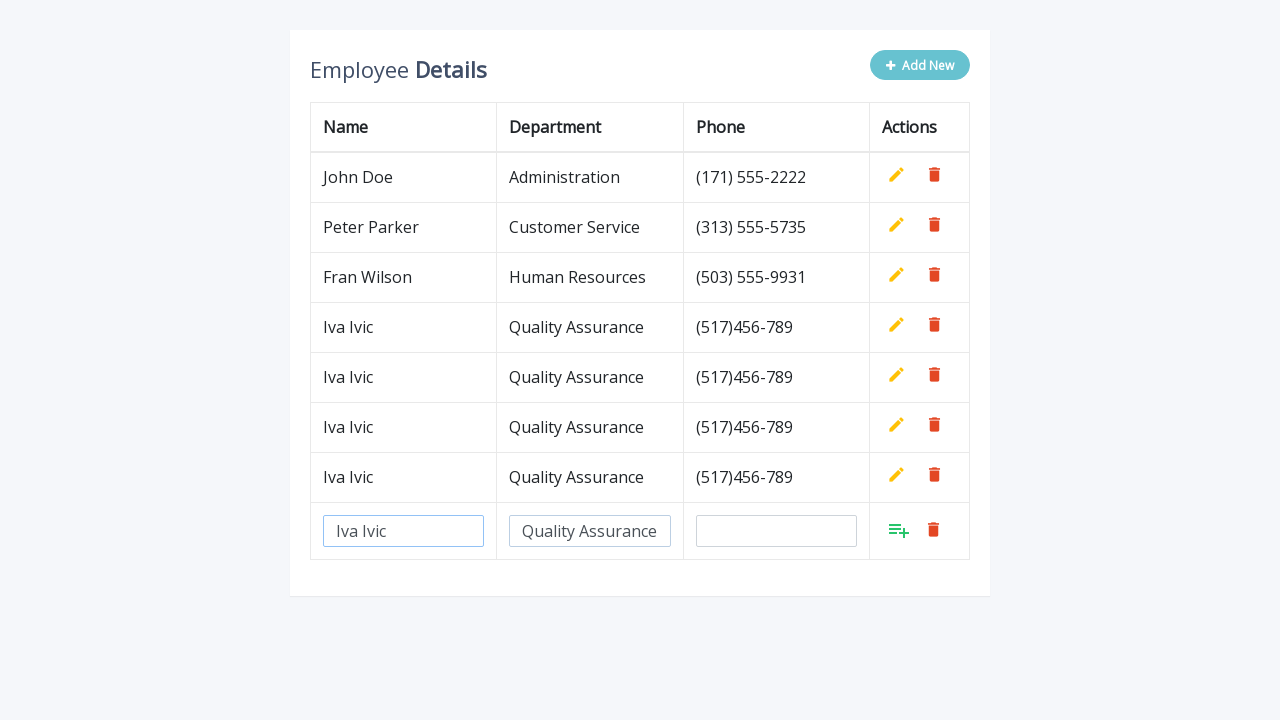

Filled phone field with '(517)456-789' on input[name='phone']
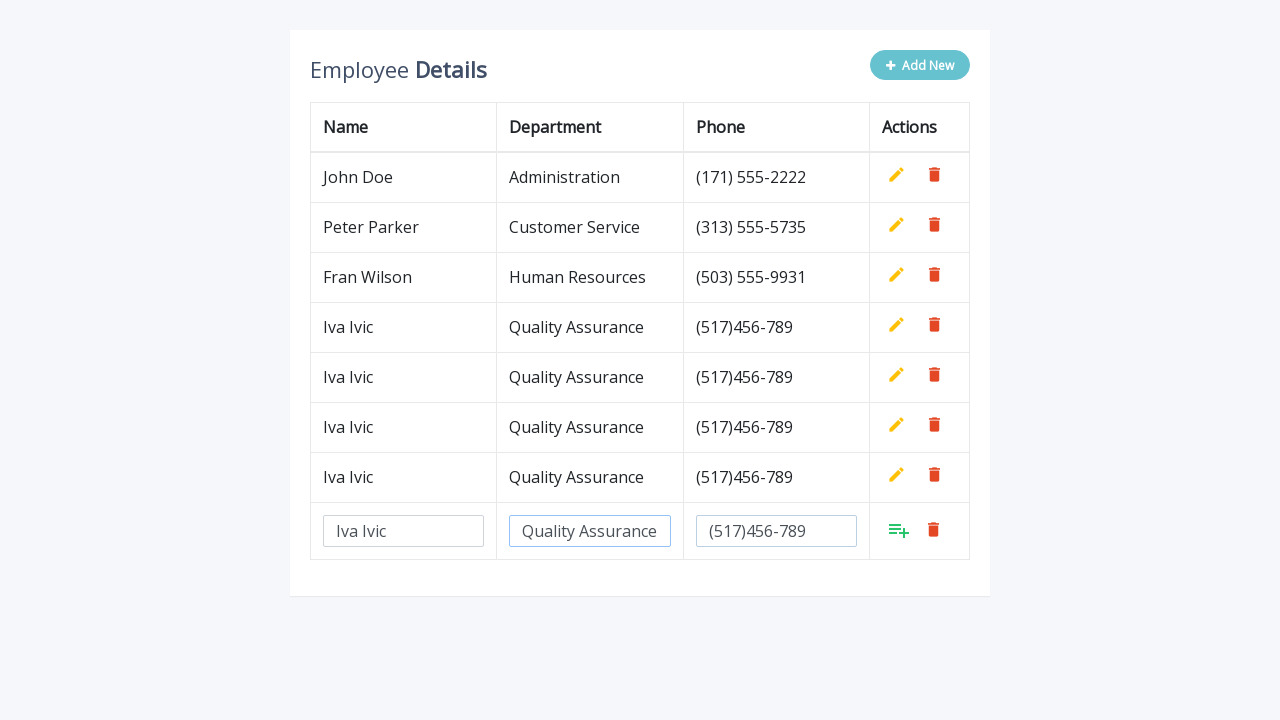

Clicked Add button to confirm row 5 at (899, 530) on a.add >> nth=7
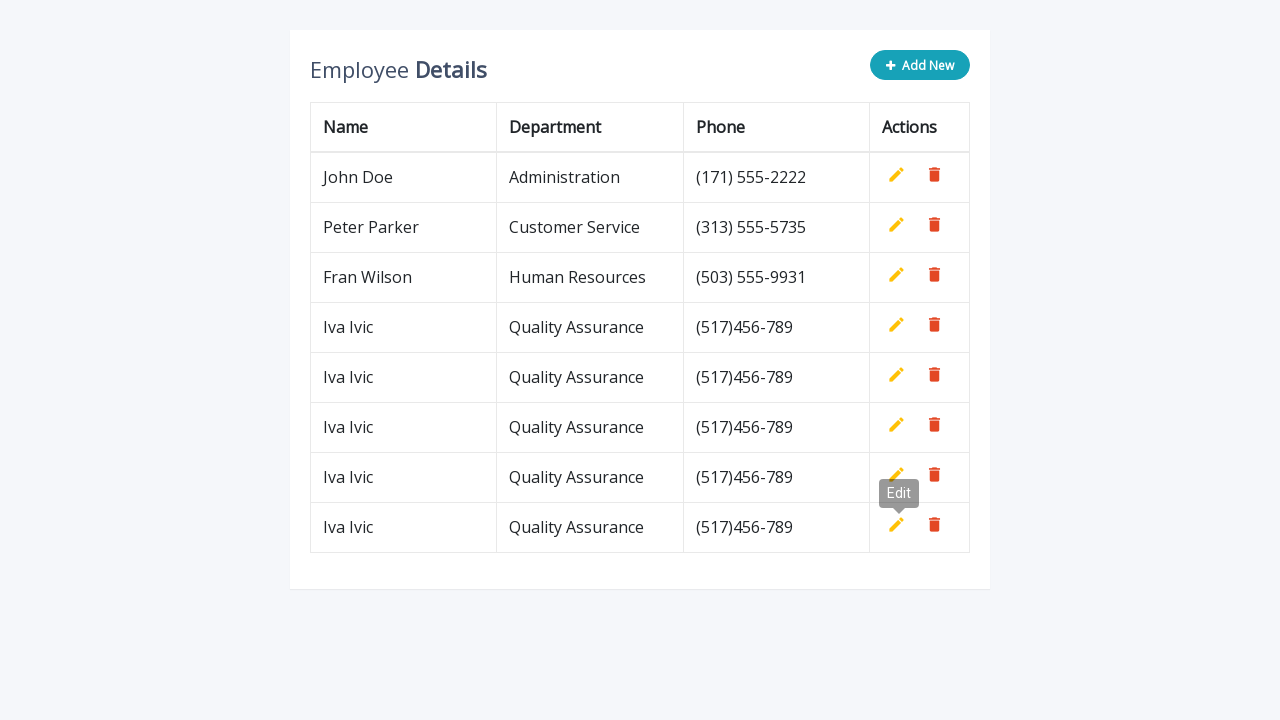

Waited for row to be added to table
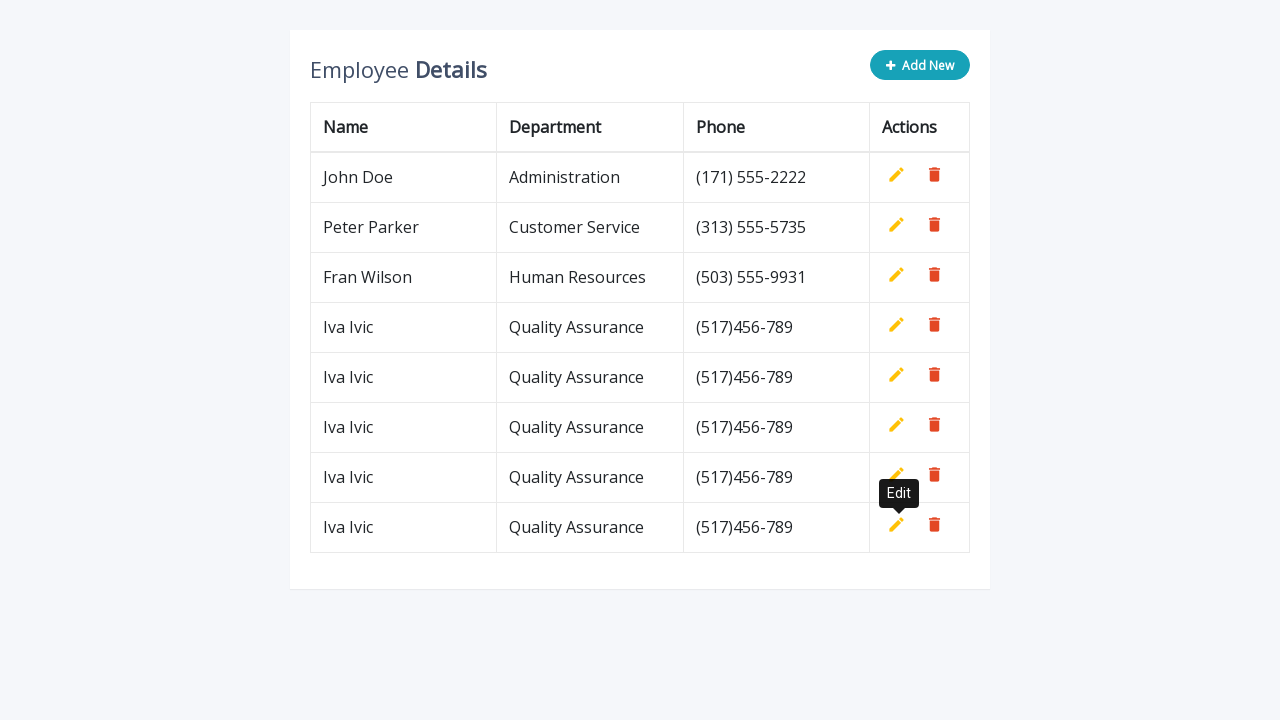

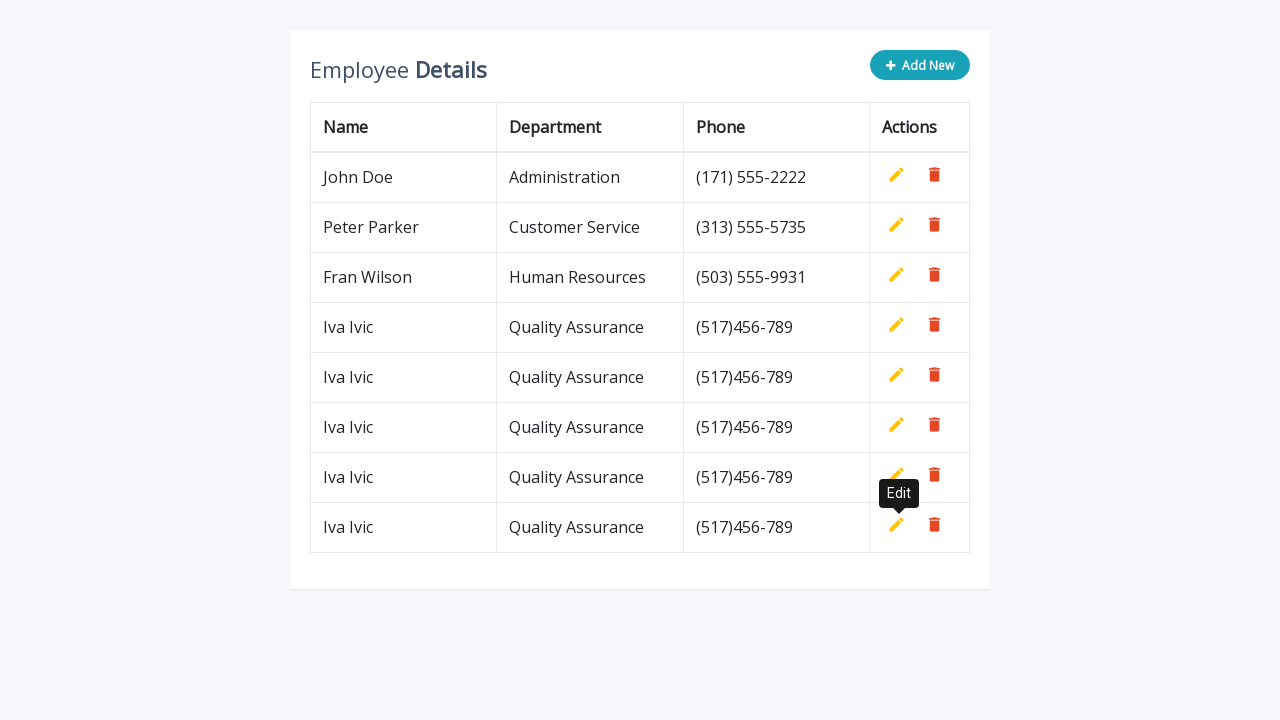